Tests adding a person to a list by clicking reset, opening add person modal, entering person details, and verifying the person appears in the list

Starting URL: https://kristinek.github.io/site/tasks/list_of_people

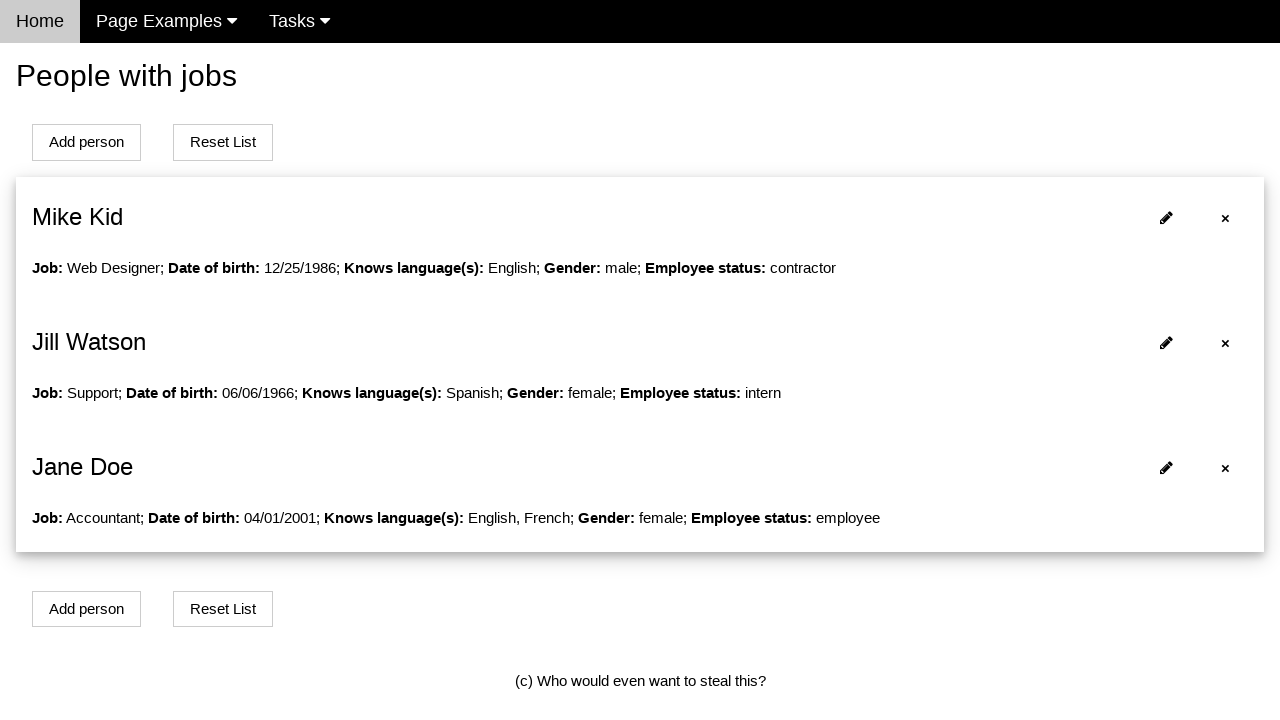

Clicked 'Reset List' button to clear person list at (223, 142) on text=Reset List
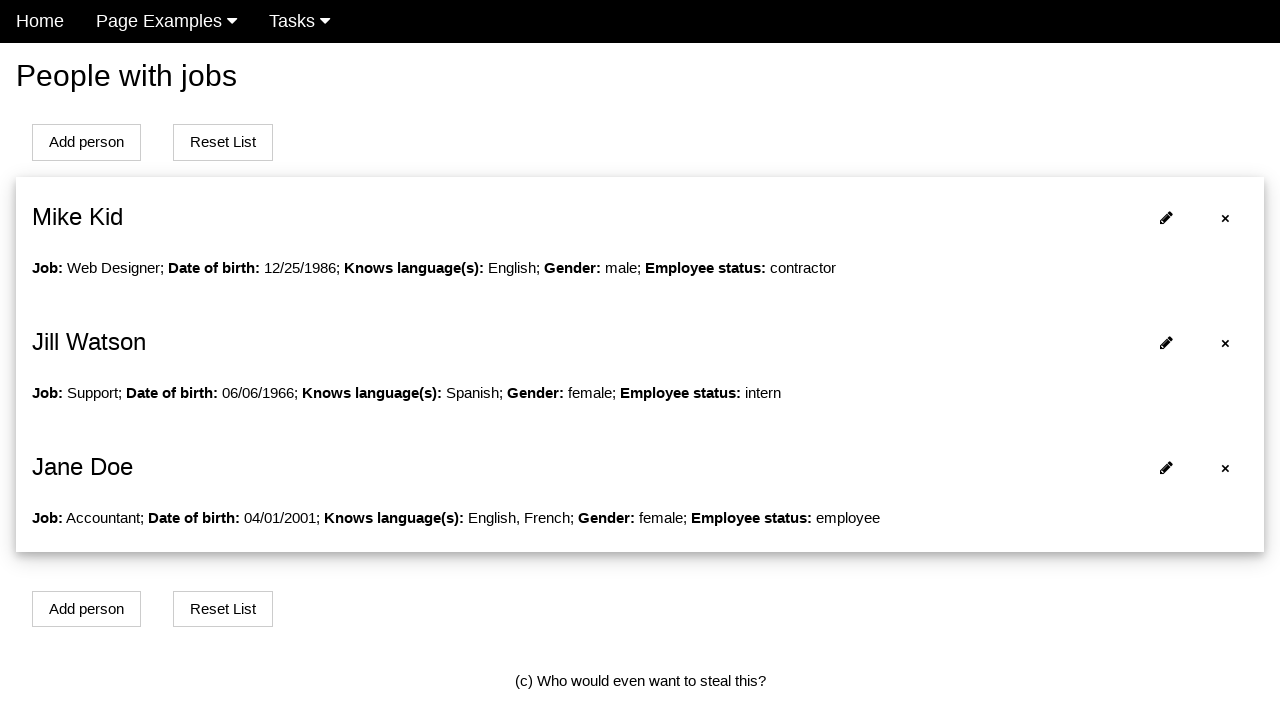

Clicked 'Add person' button to open modal at (86, 142) on text=Add person
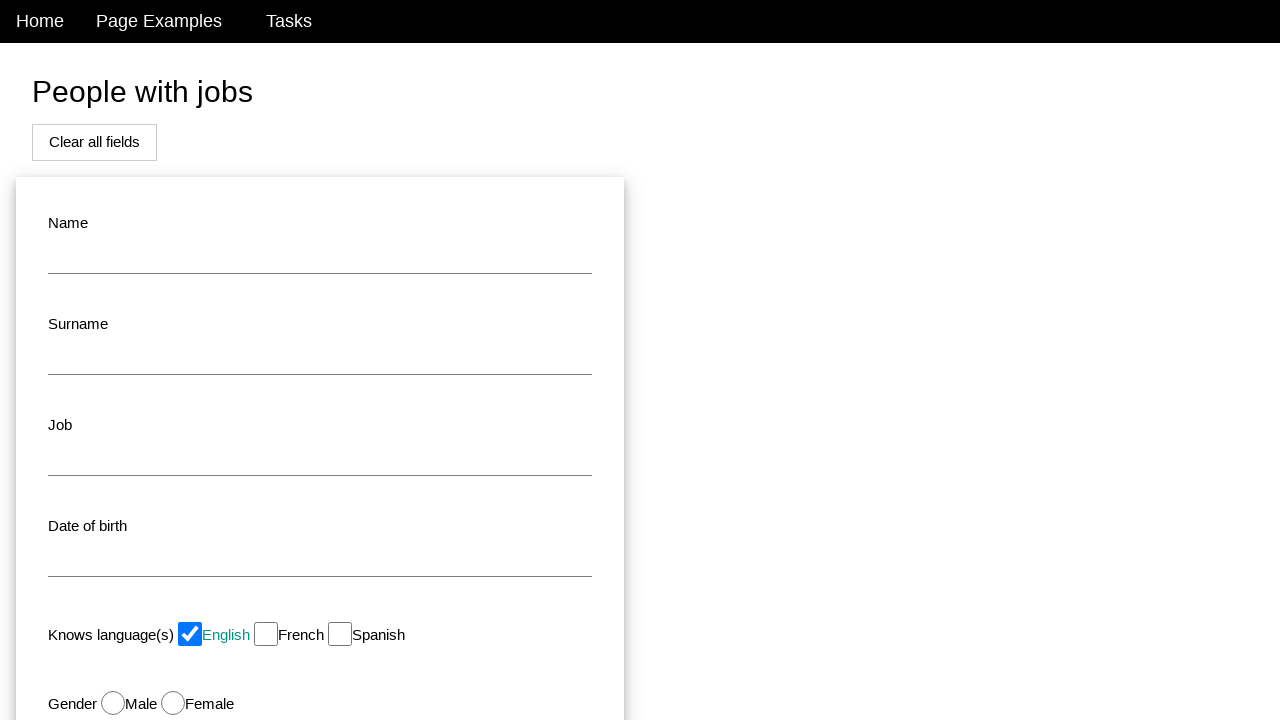

Modal appeared with add person form
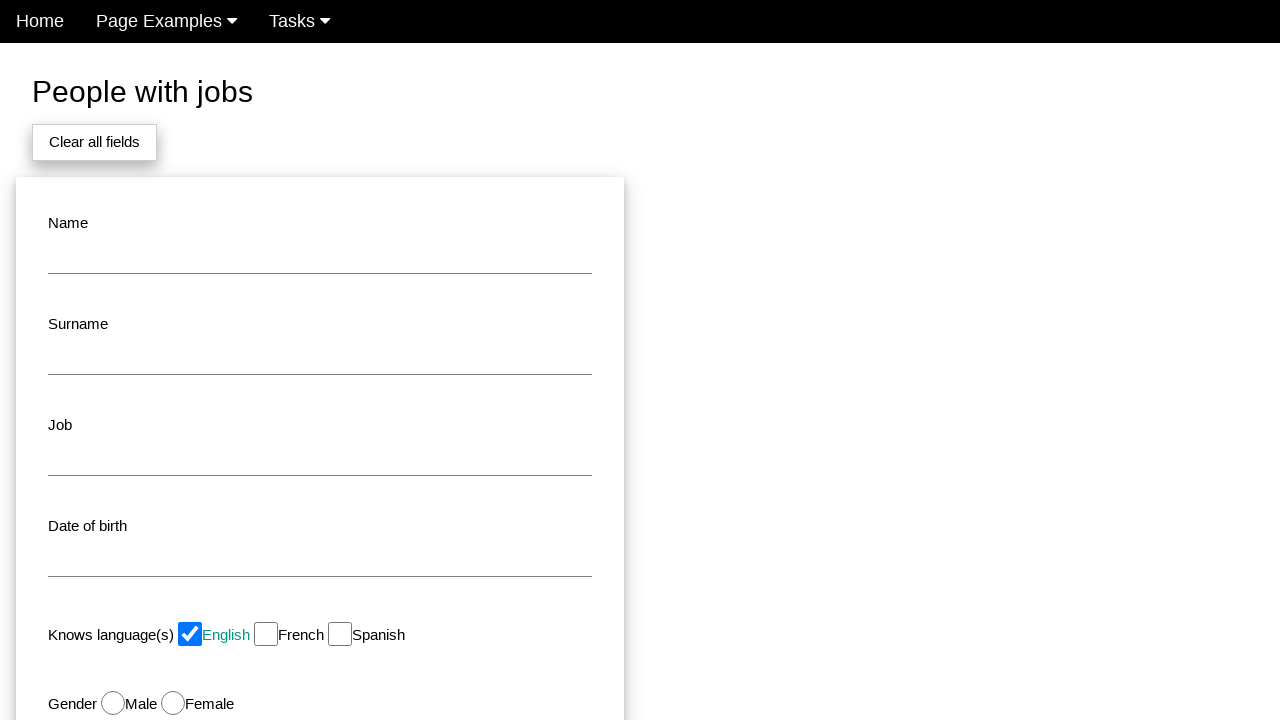

Entered name 'Sarah Johnson' in name field on #name
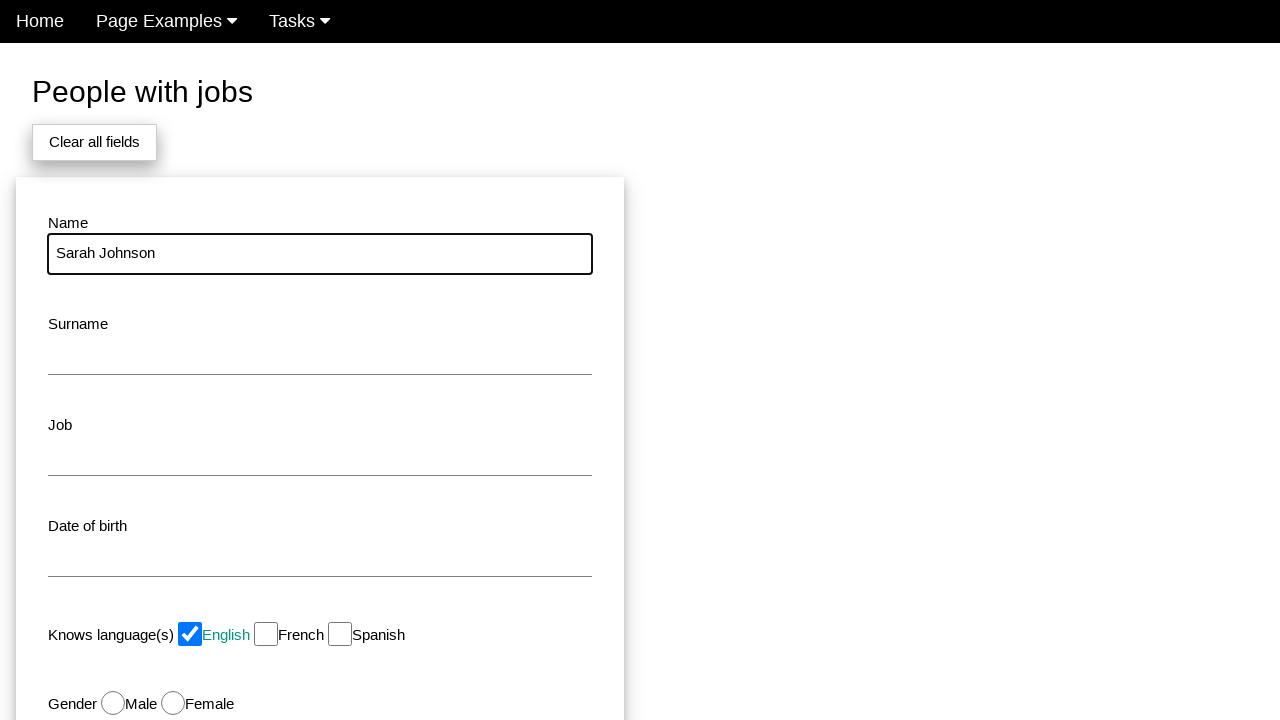

Entered job title 'Software Engineer' in job field on #job
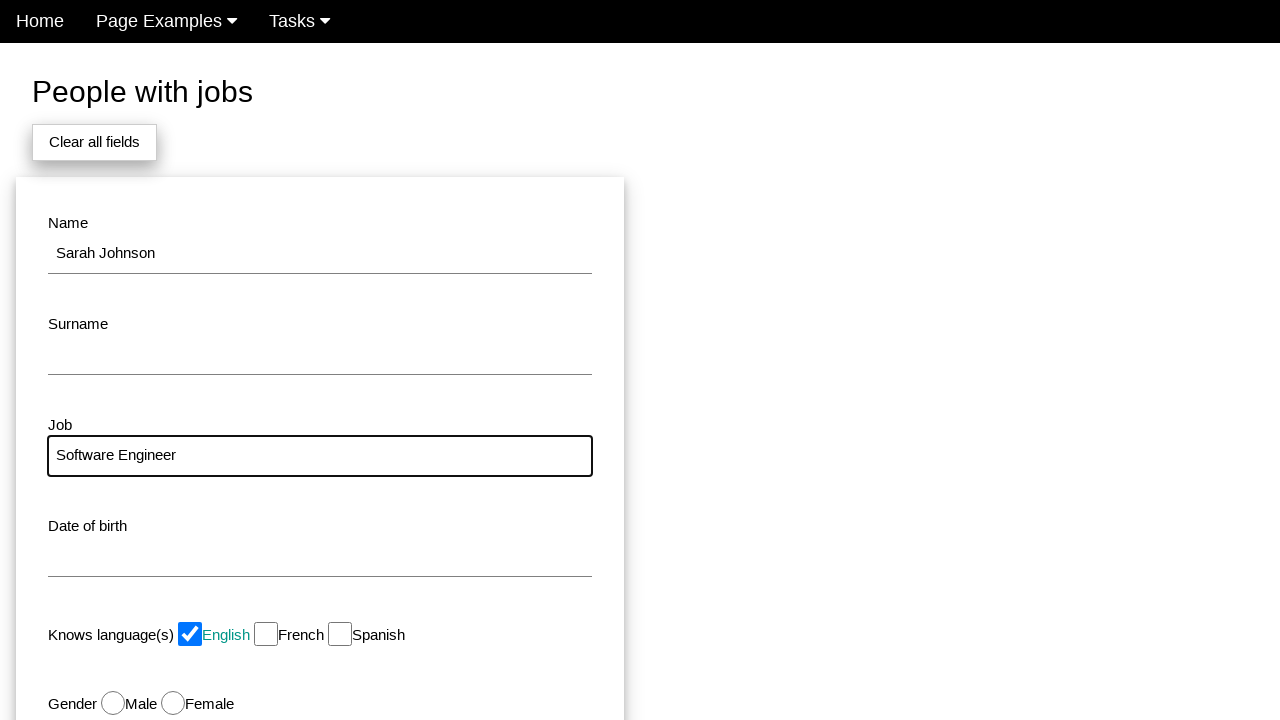

Clicked add button to submit person form at (178, 510) on #modal_button
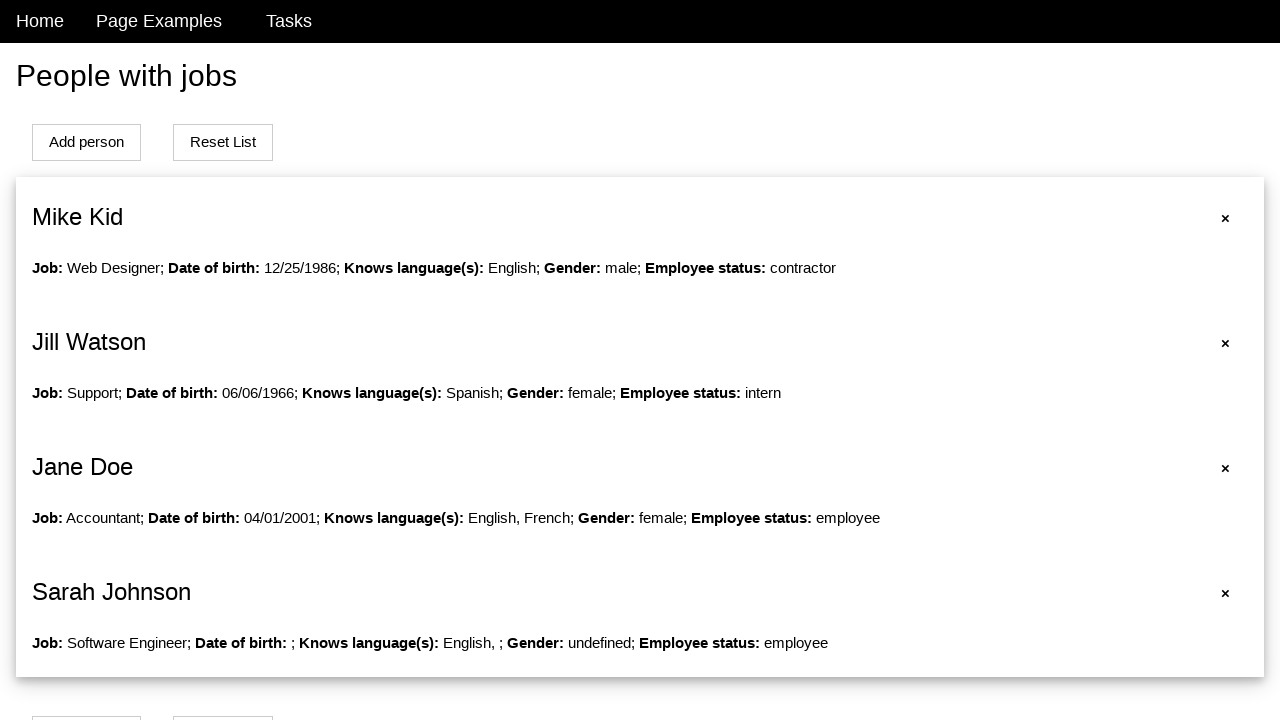

Person 'Sarah Johnson' successfully added and visible in list
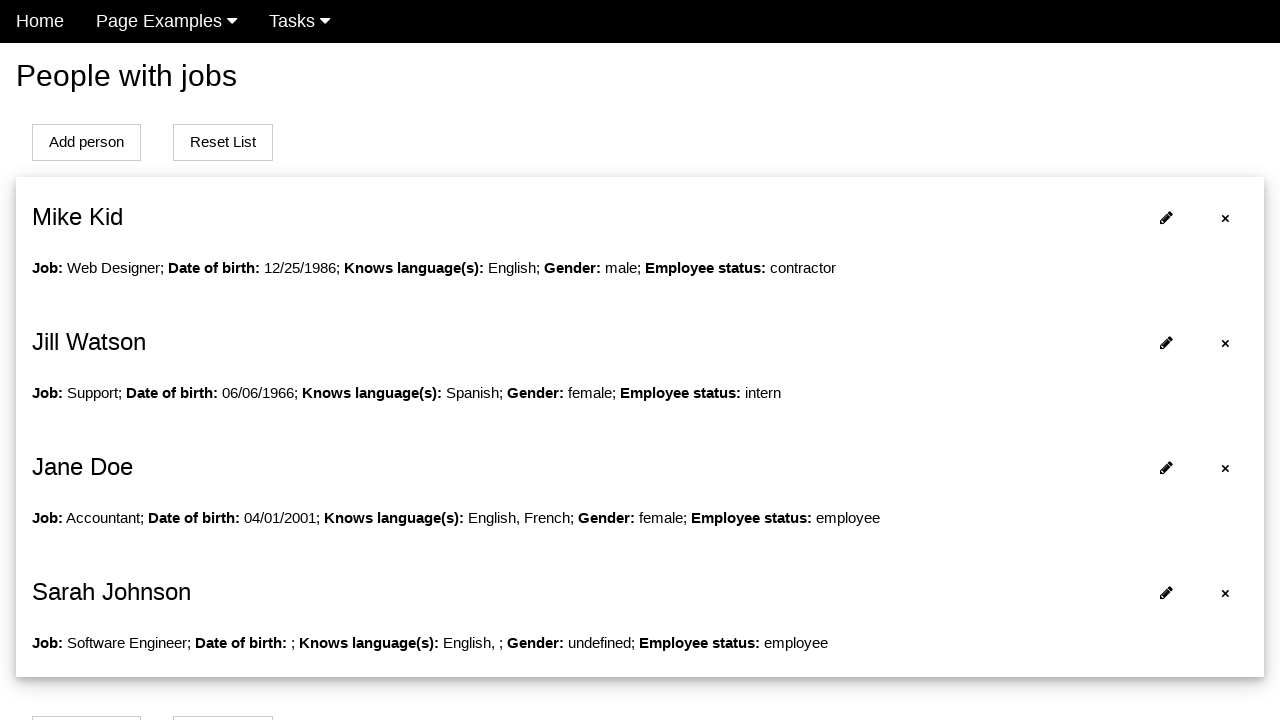

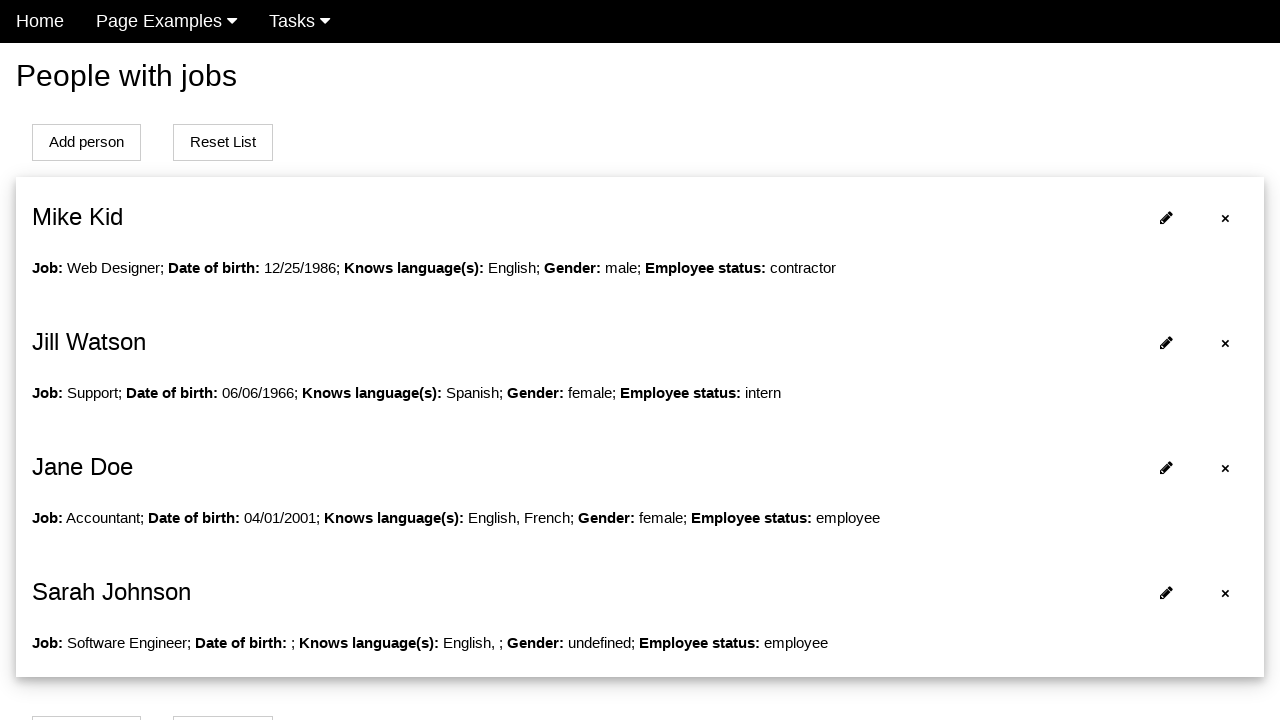